Tests a jQuery UI price range slider by dragging both minimum and maximum slider handles to adjust the price range

Starting URL: https://www.jqueryscript.net/demo/Price-Range-Slider-jQuery-UI/

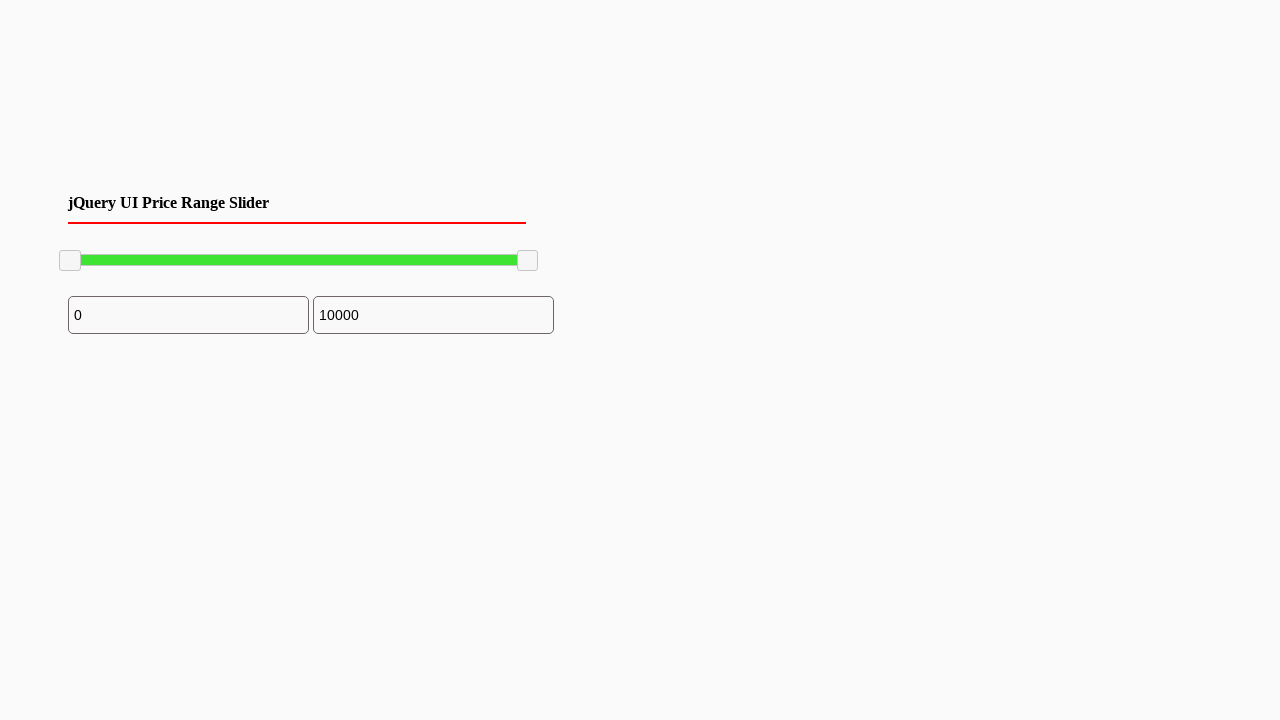

Located the minimum price slider handle
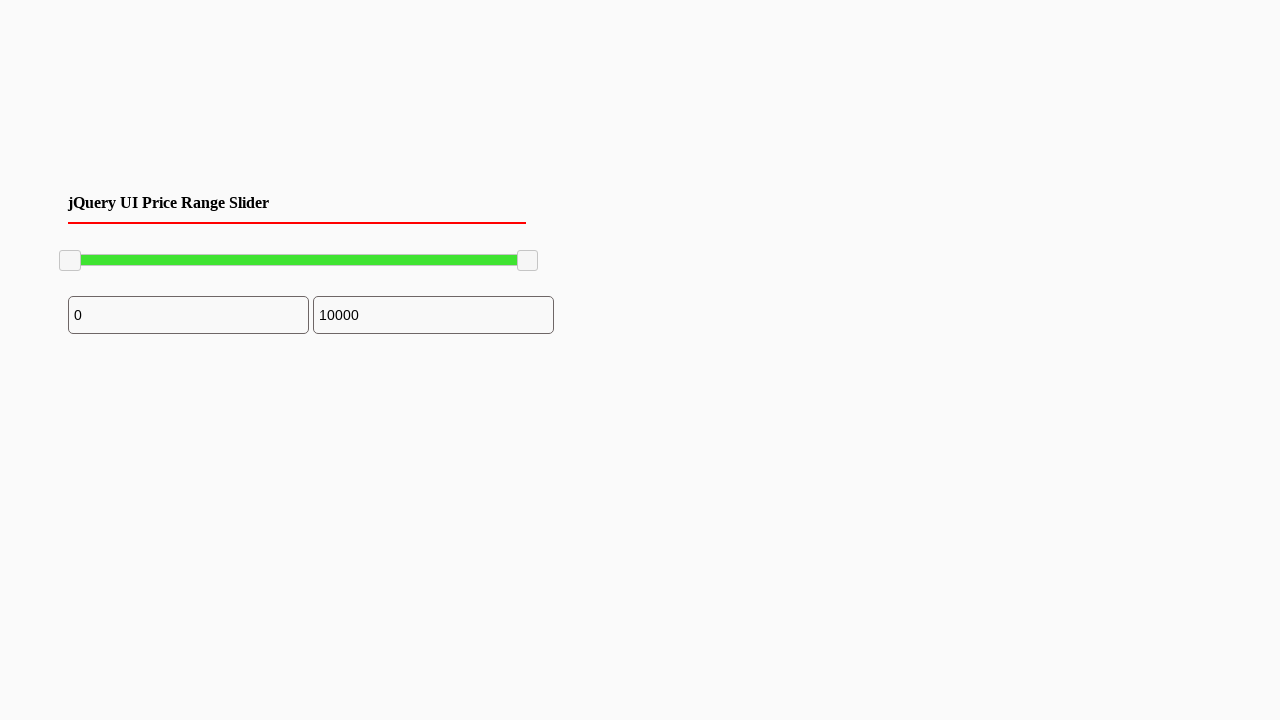

Dragged minimum slider handle 100 pixels to the right at (160, 251)
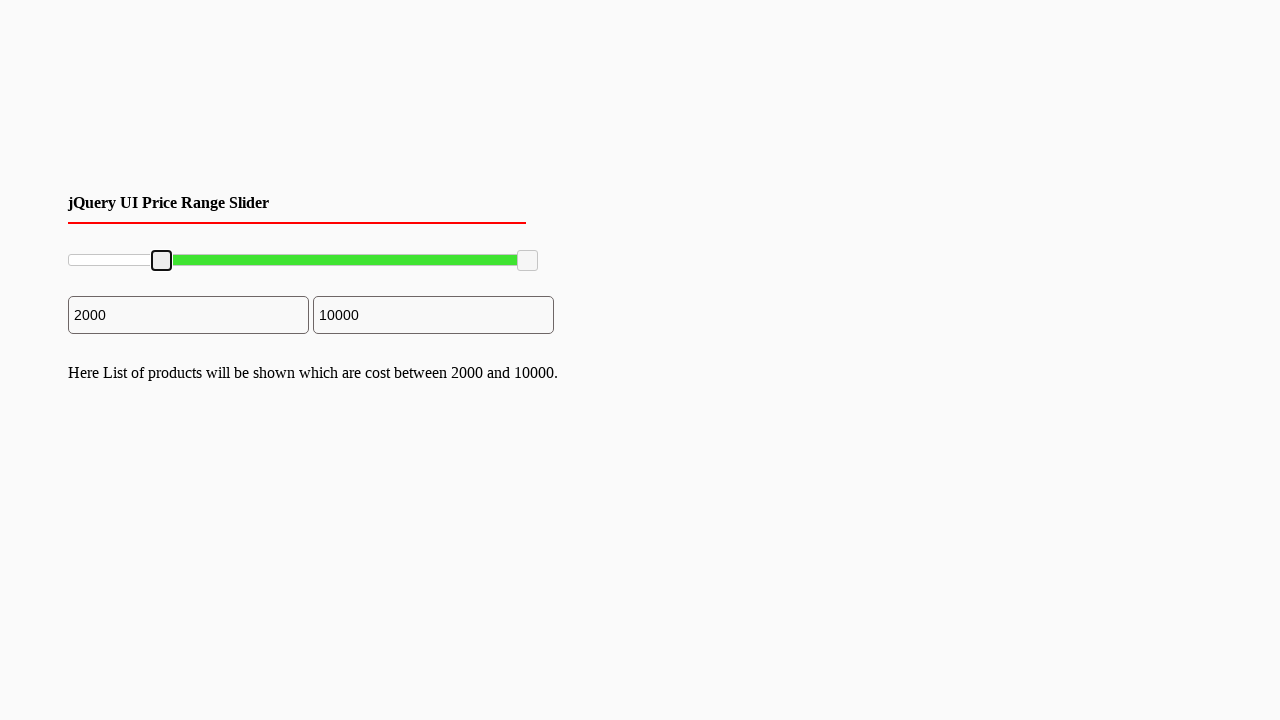

Located the maximum price slider handle
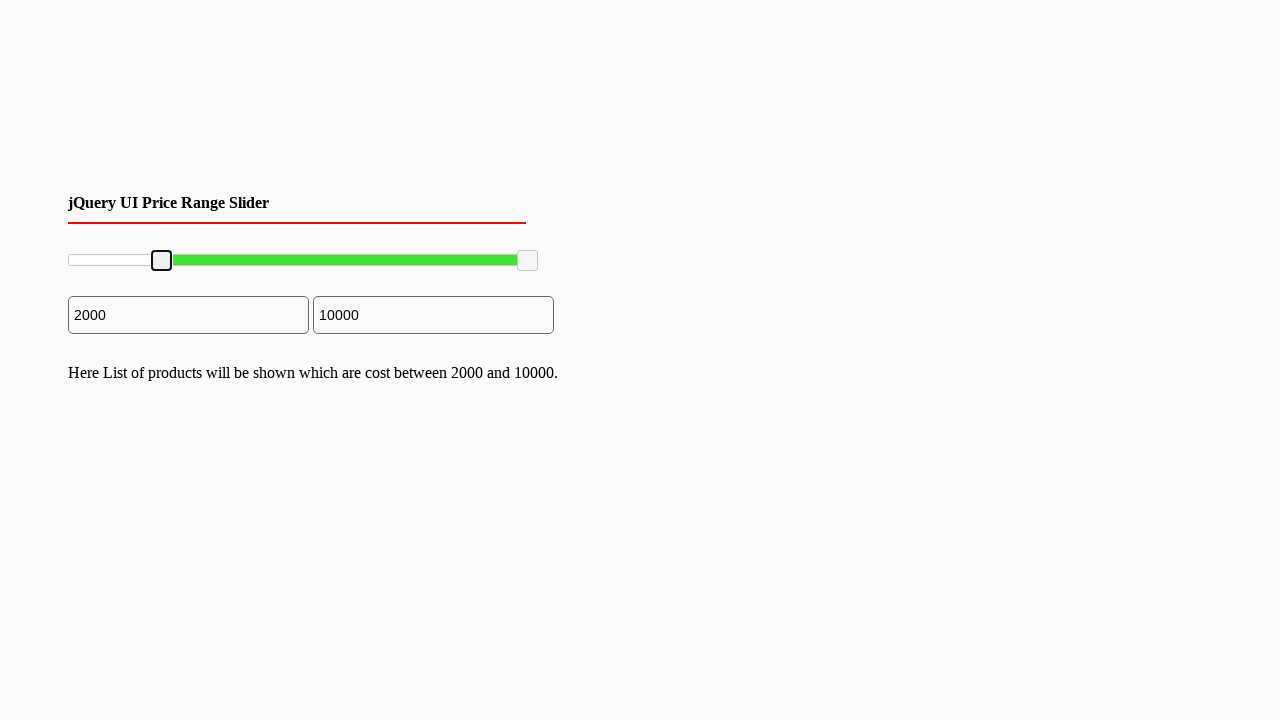

Retrieved bounding box of maximum slider handle
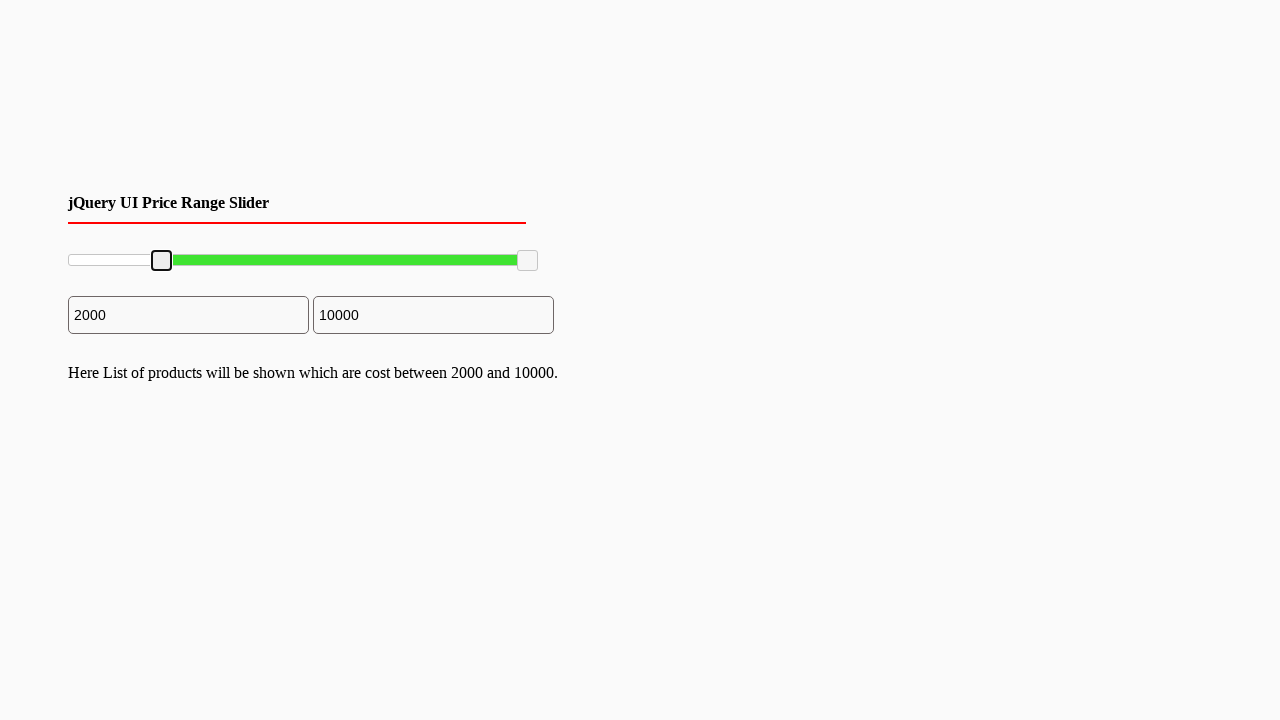

Moved mouse to center of maximum slider handle at (528, 261)
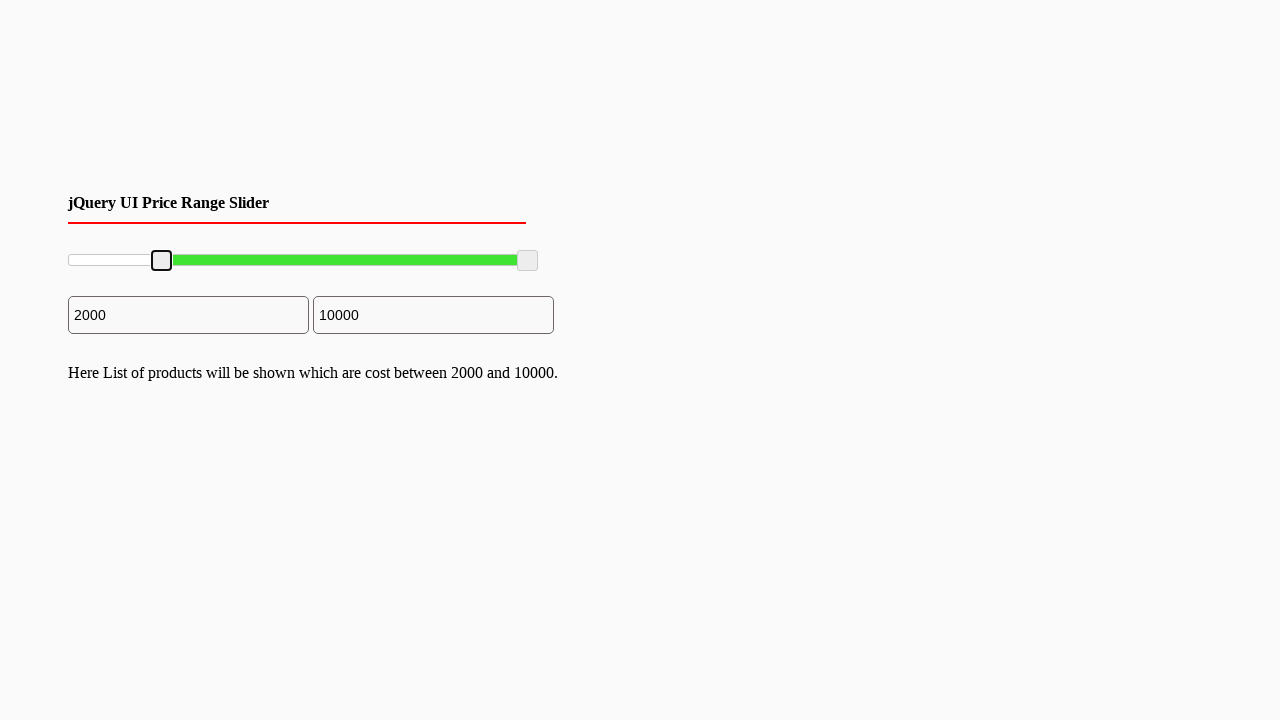

Pressed mouse button down on maximum slider handle at (528, 261)
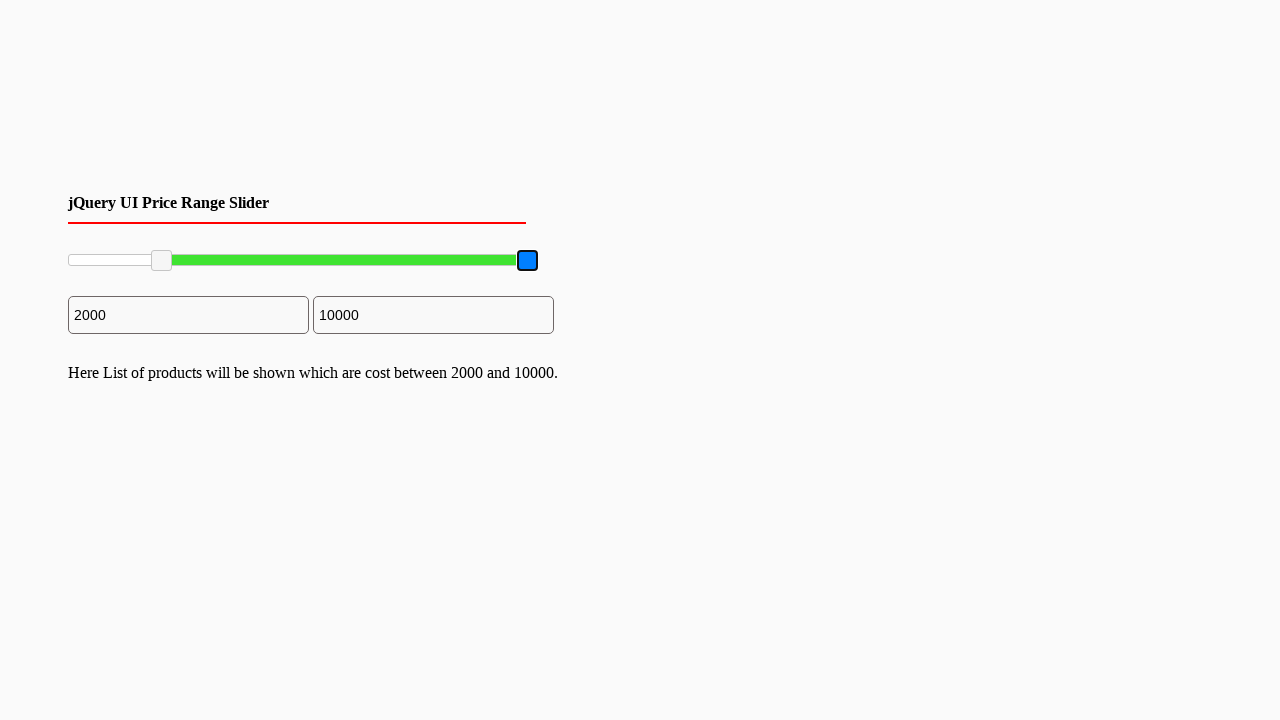

Dragged maximum slider handle 150 pixels to the left at (378, 261)
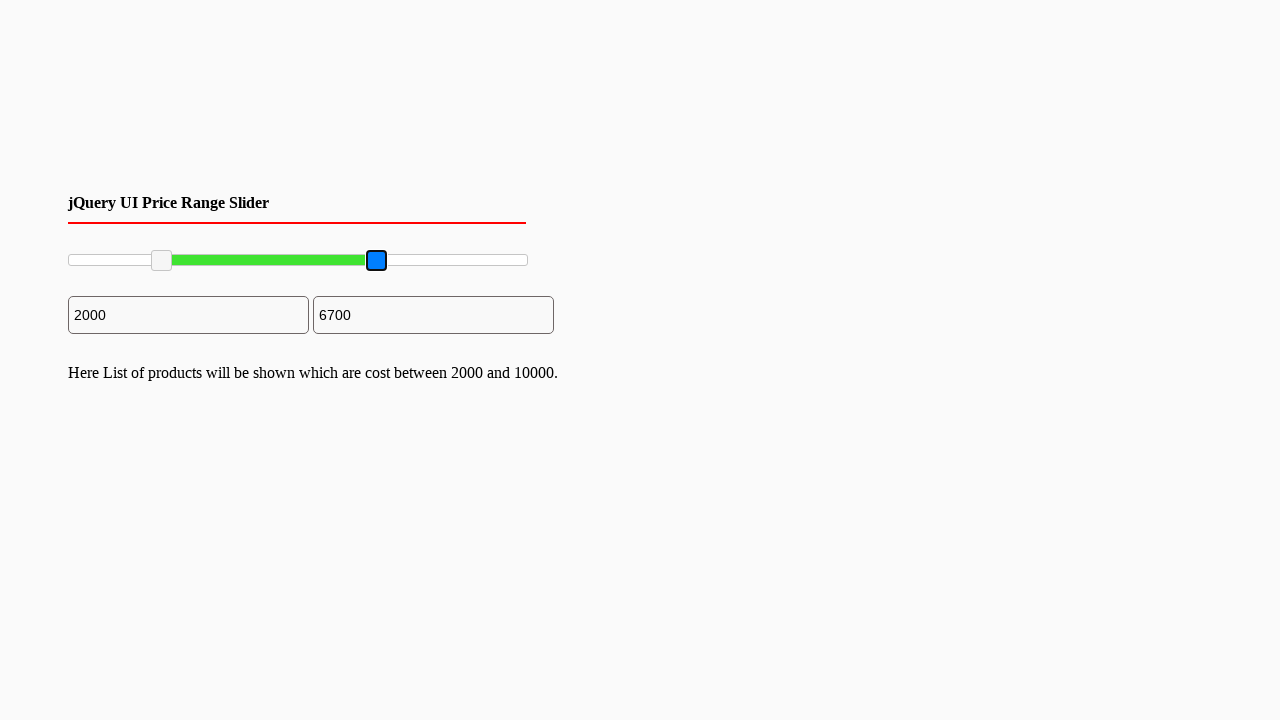

Released mouse button to complete maximum slider drag at (378, 261)
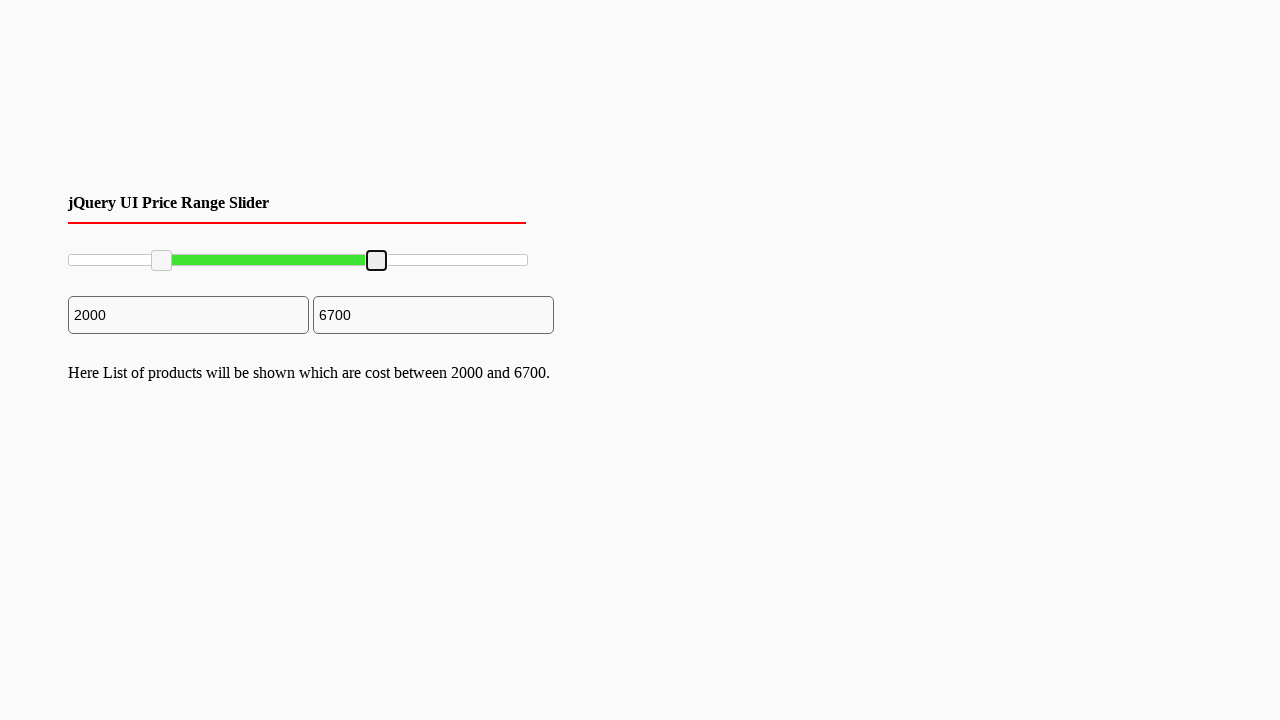

Verified products list message is displayed after adjusting price range
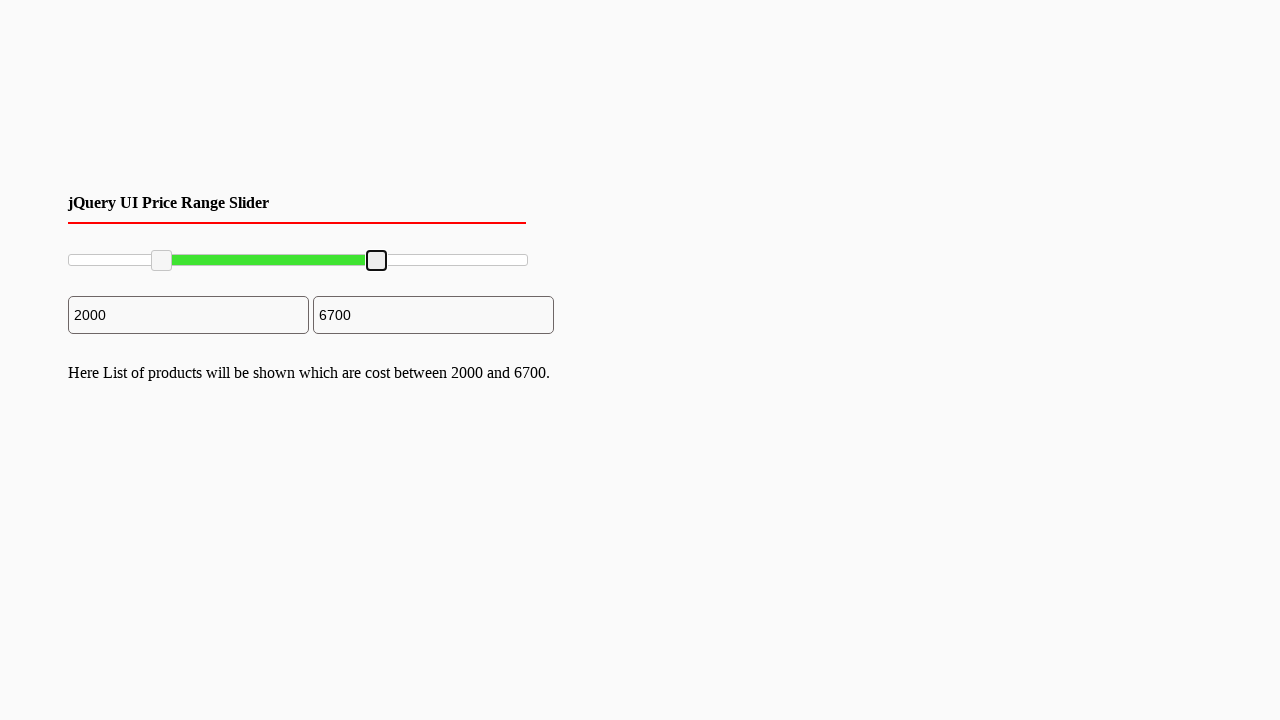

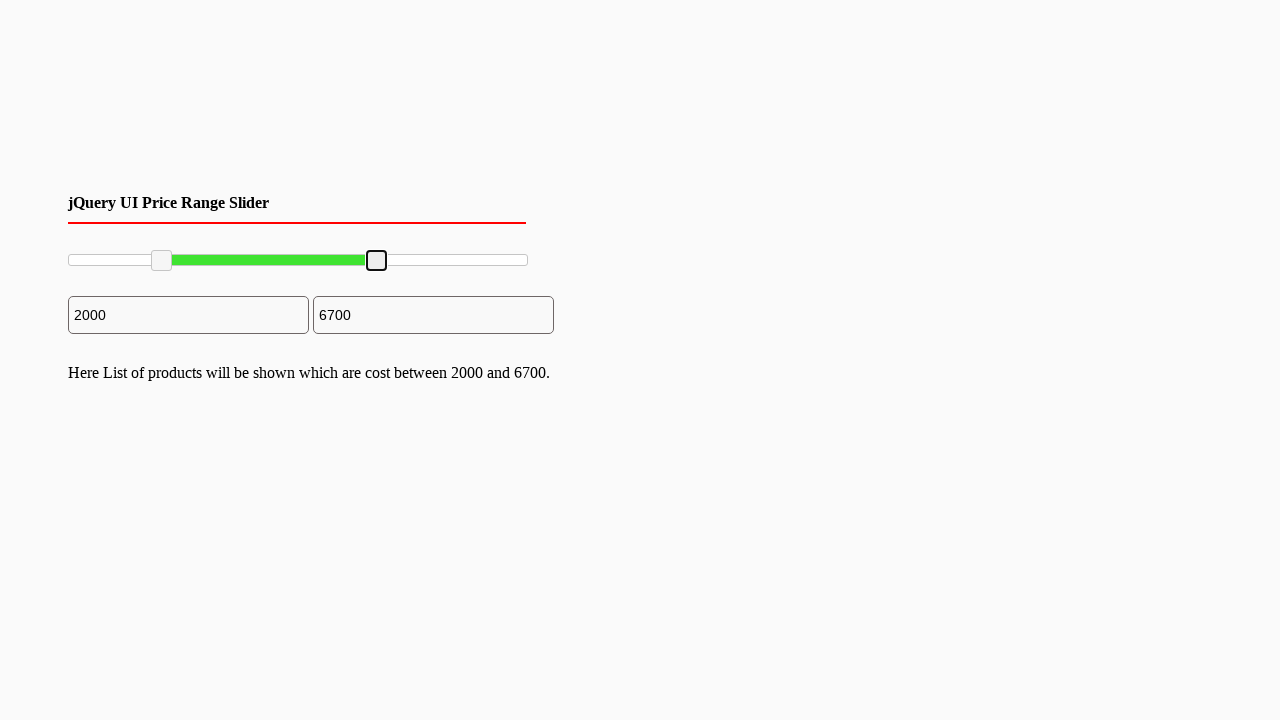